Tests various dropdown types, radio buttons and checkboxes on a flight booking practice page including static dropdowns, passenger count, origin/destination selection, and autosuggestive dropdowns

Starting URL: https://rahulshettyacademy.com/dropdownsPractise/

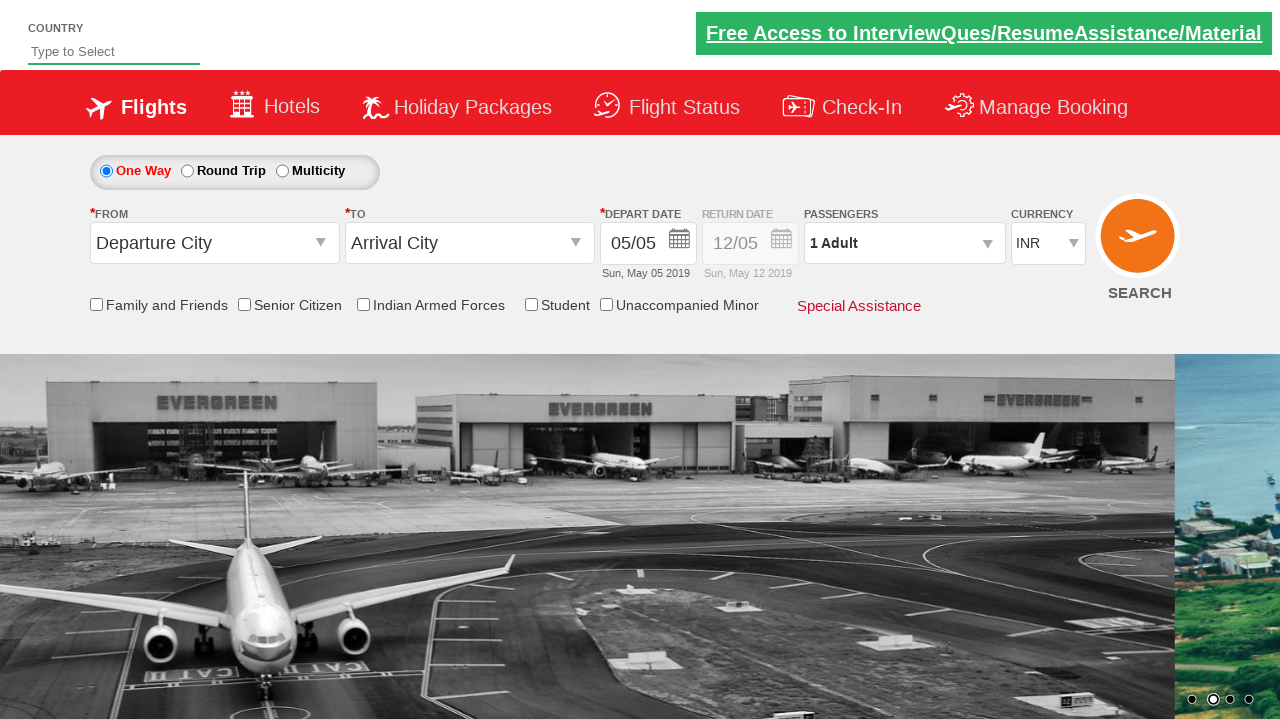

Selected currency dropdown option at index 3 on [name='ctl00$mainContent$DropDownListCurrency']
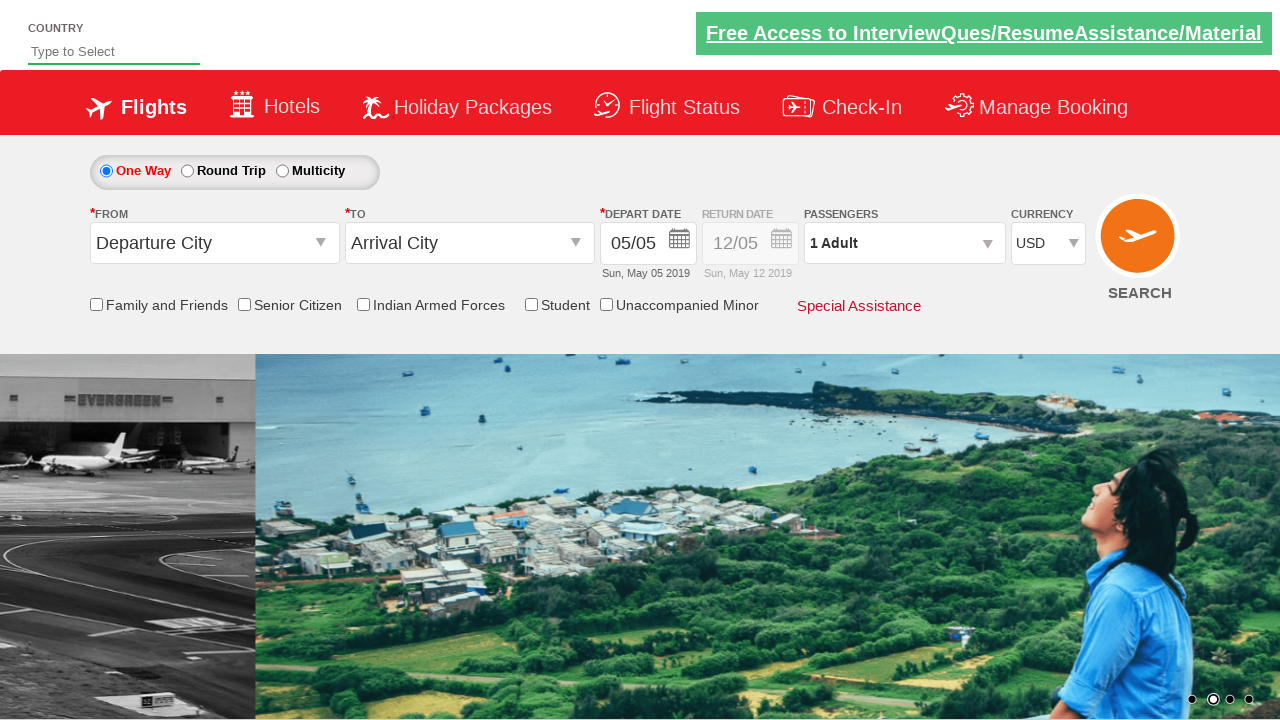

Selected AED from currency dropdown by label on [name='ctl00$mainContent$DropDownListCurrency']
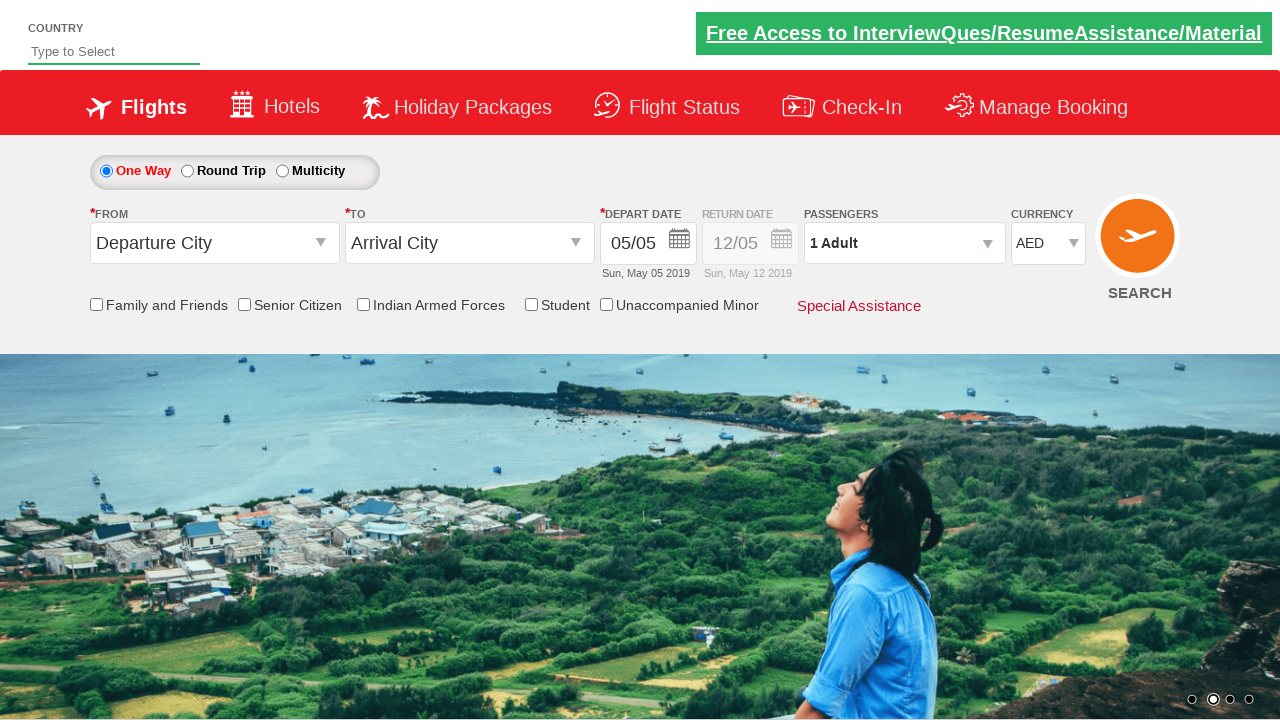

Selected USD from currency dropdown by value on [name='ctl00$mainContent$DropDownListCurrency']
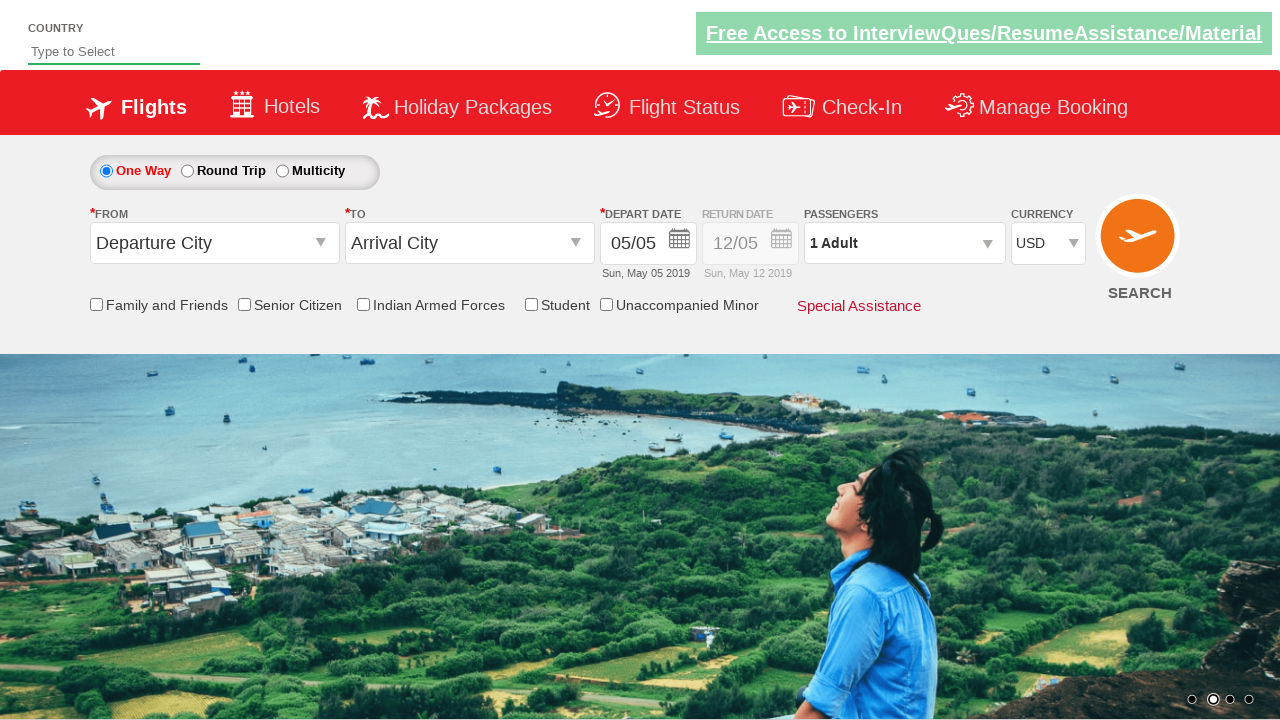

Opened passenger dropdown at (904, 243) on [id*='divpaxin']
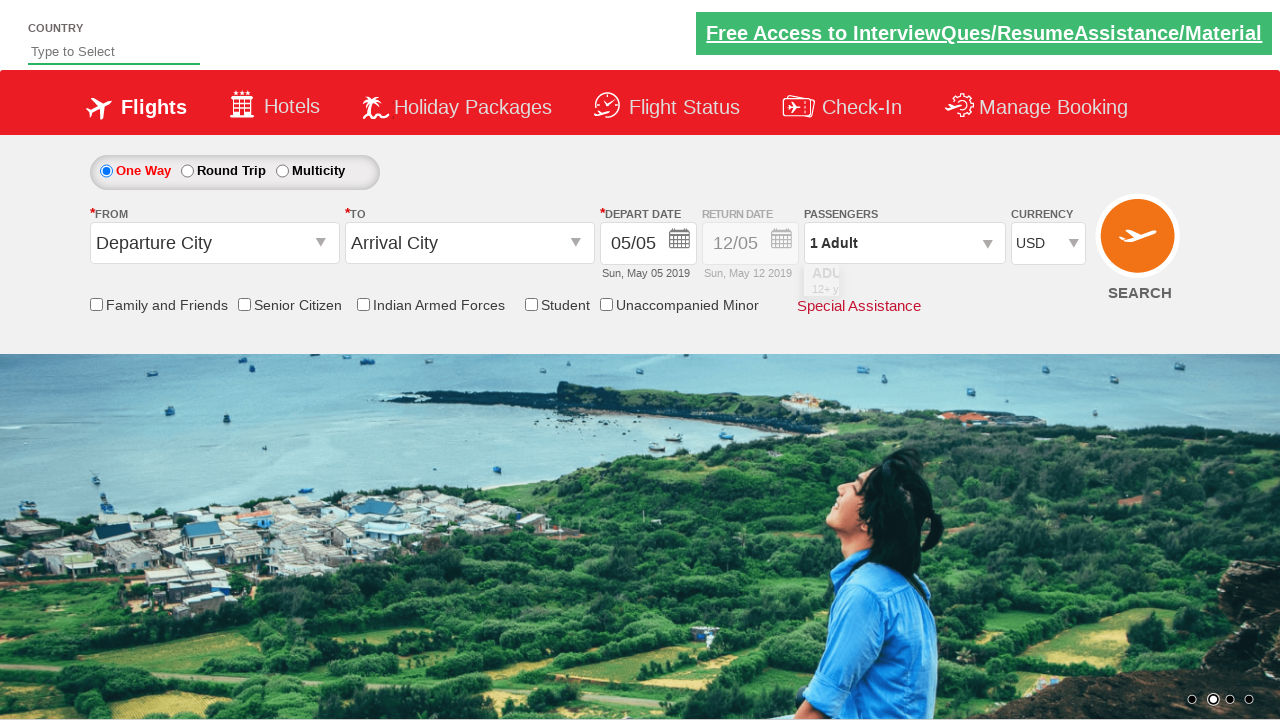

Incremented passenger count (iteration 1) at (982, 288) on xpath=//span[contains(@id,'hrefInc')]
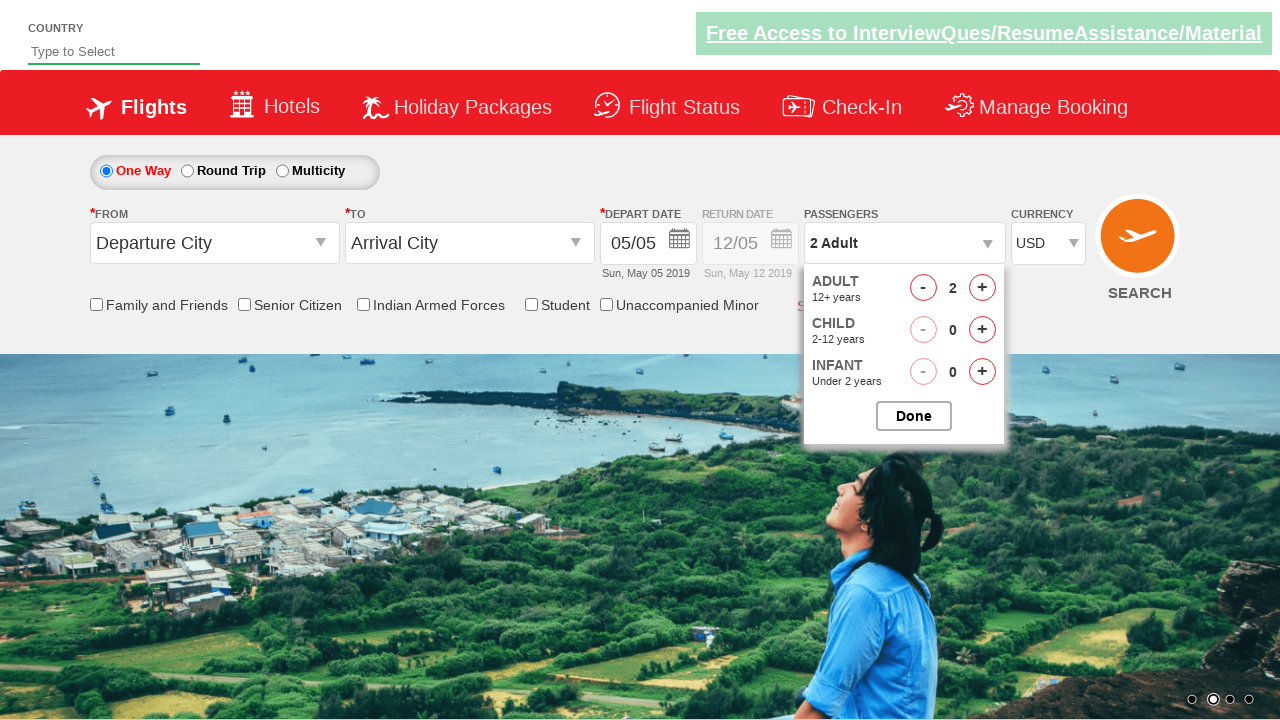

Incremented passenger count (iteration 2) at (982, 288) on xpath=//span[contains(@id,'hrefInc')]
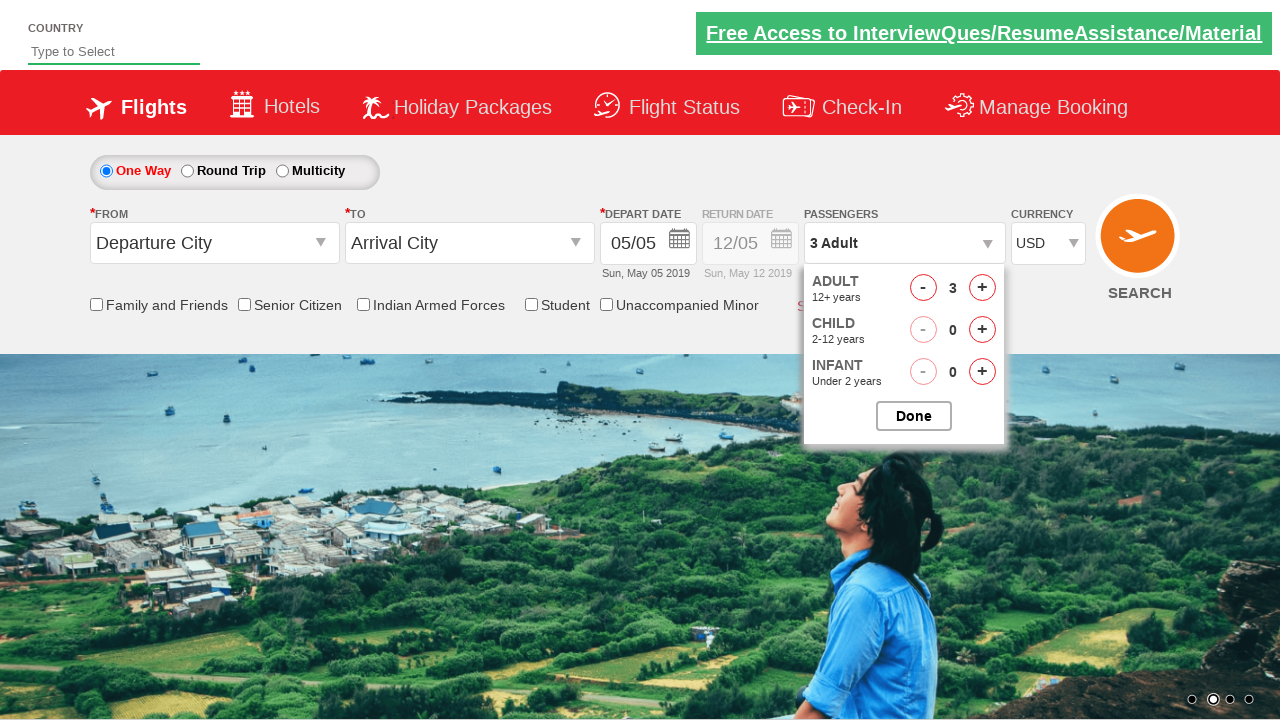

Closed passenger dropdown at (914, 416) on #btnclosepaxoption
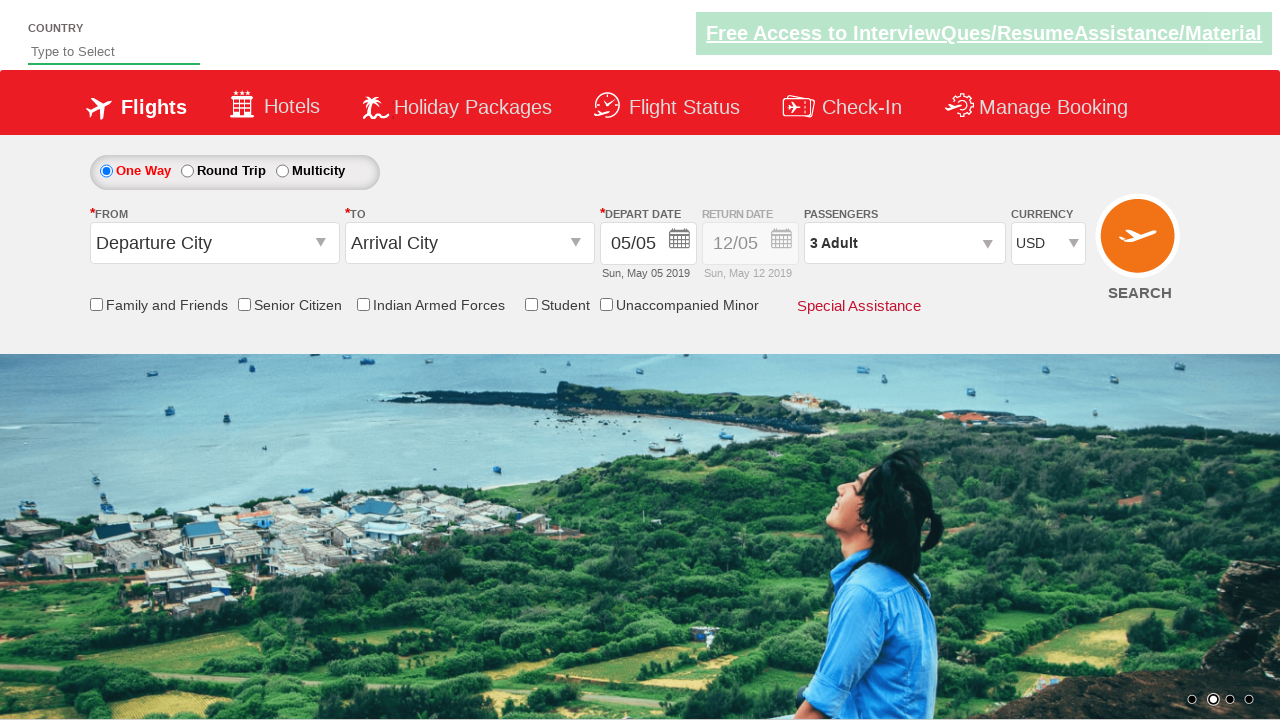

Opened origin station dropdown at (214, 243) on [id='ctl00_mainContent_ddl_originStation1_CTXT']
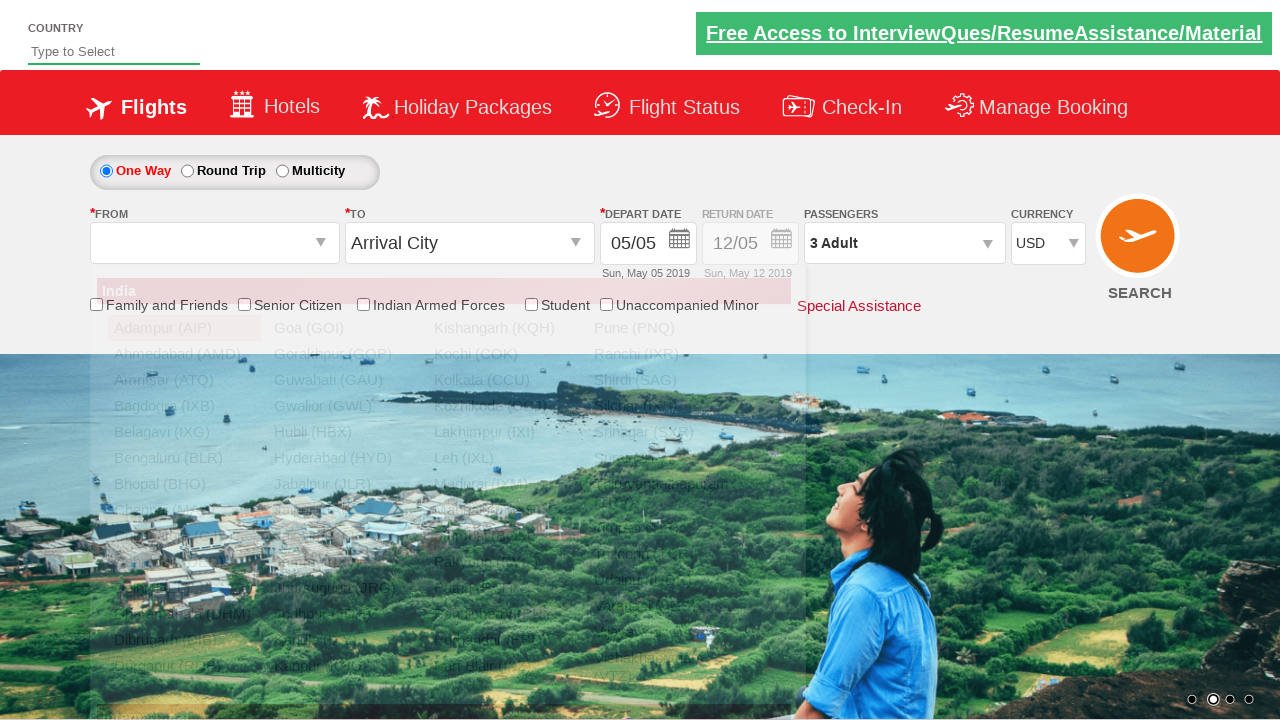

Selected MAA (Chennai) as origin station at (184, 510) on xpath=//div[@id='glsctl00_mainContent_ddl_originStation1_CTNR'] //a[@value='MAA'
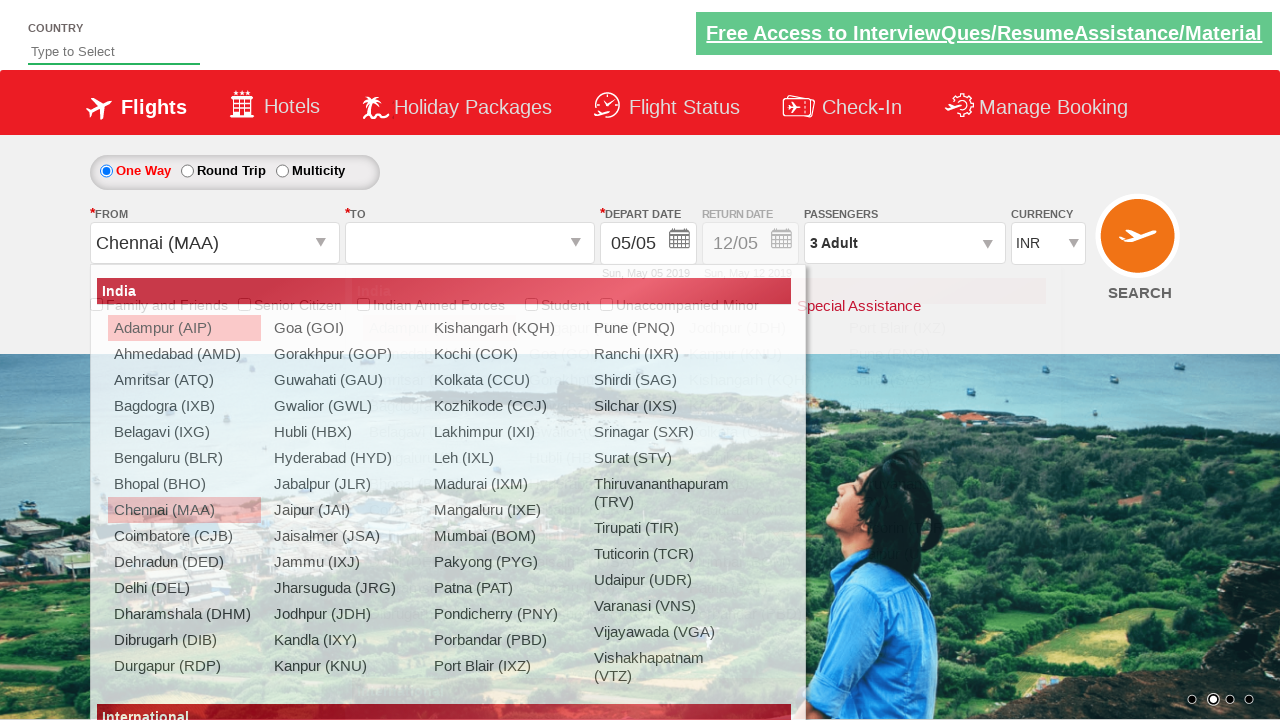

Selected IXB (Kolkata) as destination station at (439, 406) on xpath=//div[@id='glsctl00_mainContent_ddl_destinationStation1_CTNR'] //a[@value=
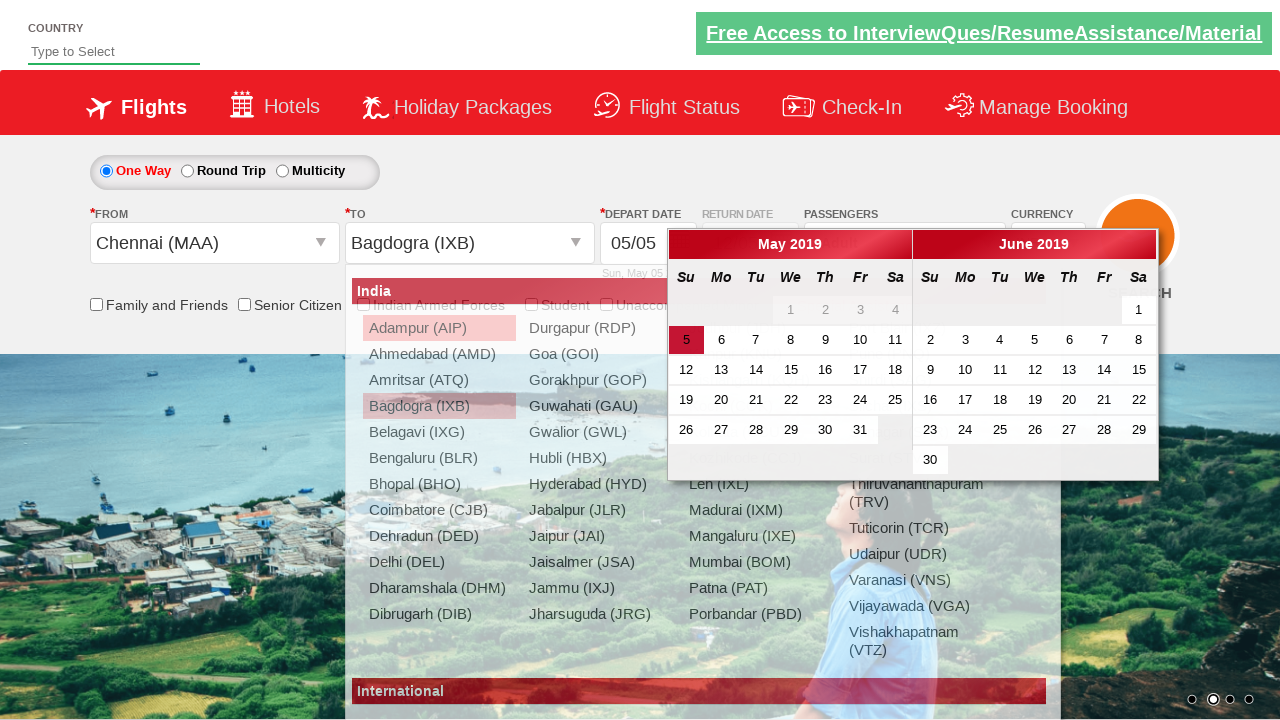

Filled autosuggest field with 'ind' on //*[@id='autosuggest']
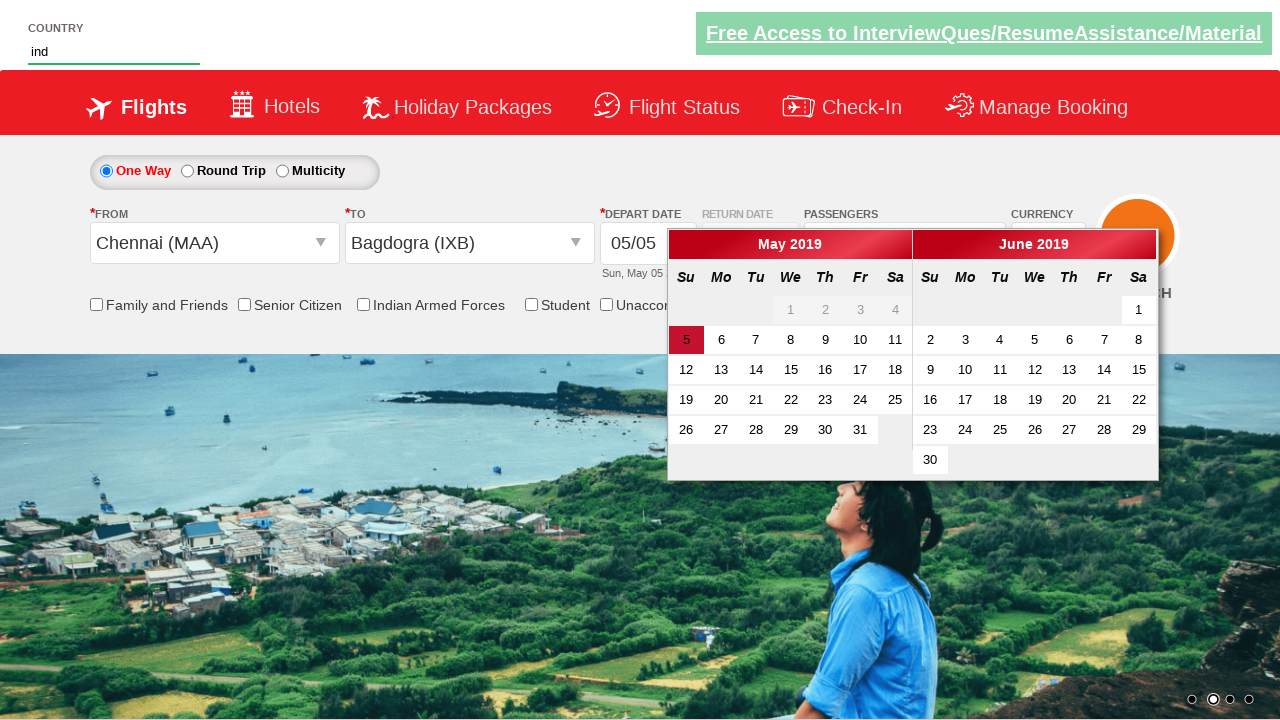

Autosuggest dropdown options loaded
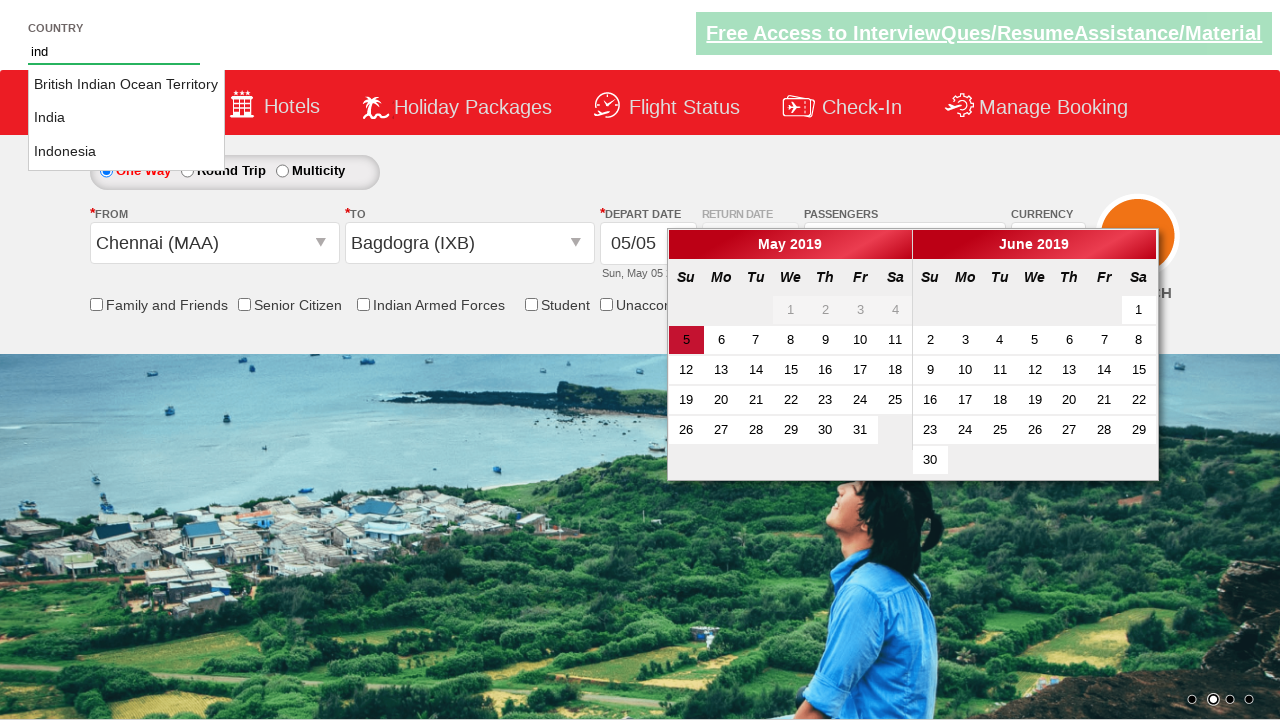

Selected 'India' from autosuggest options at (126, 118) on li[class='ui-menu-item'] a >> nth=1
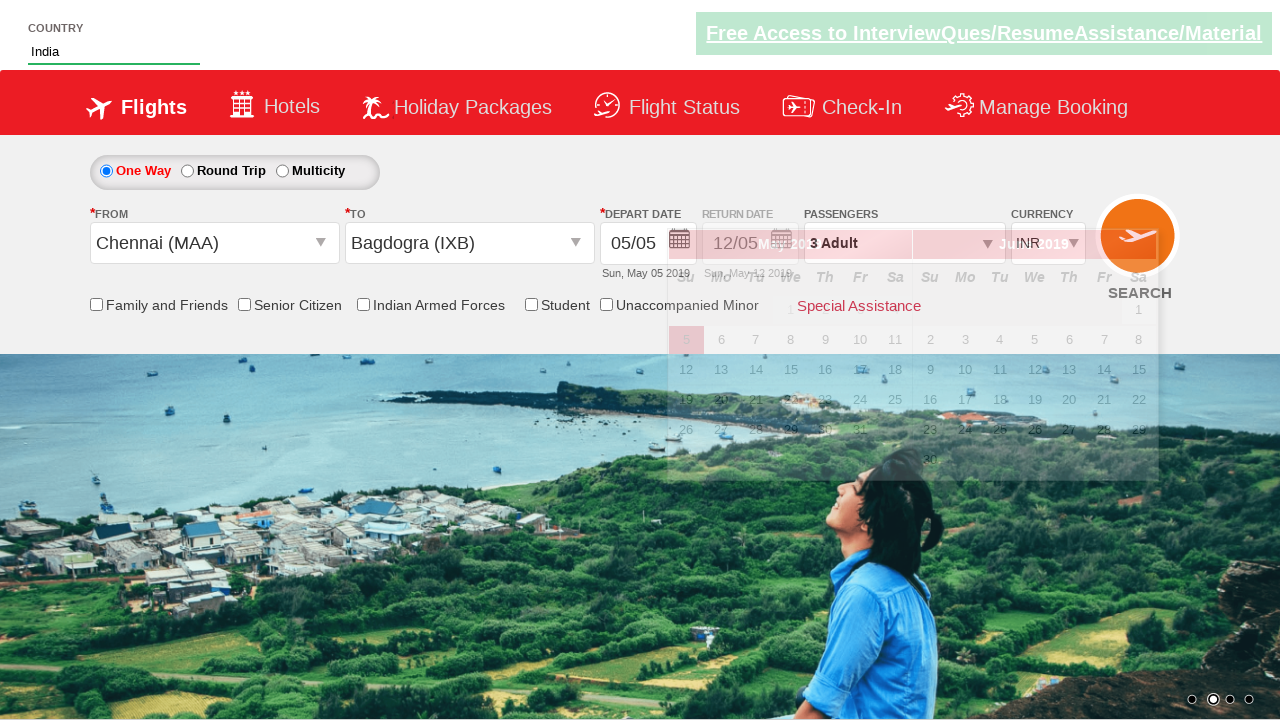

Clicked friends and family checkbox at (96, 304) on [id*='friendsandfamily']
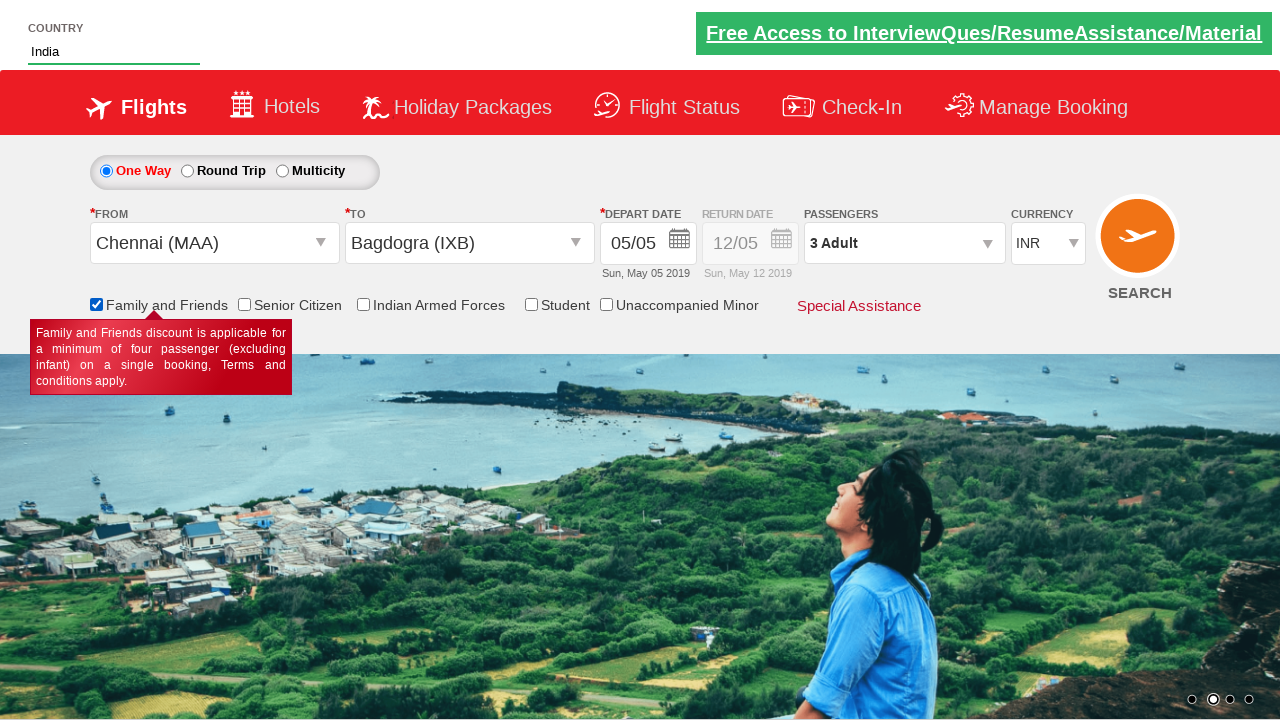

Verified checkbox count: found 6 checkboxes
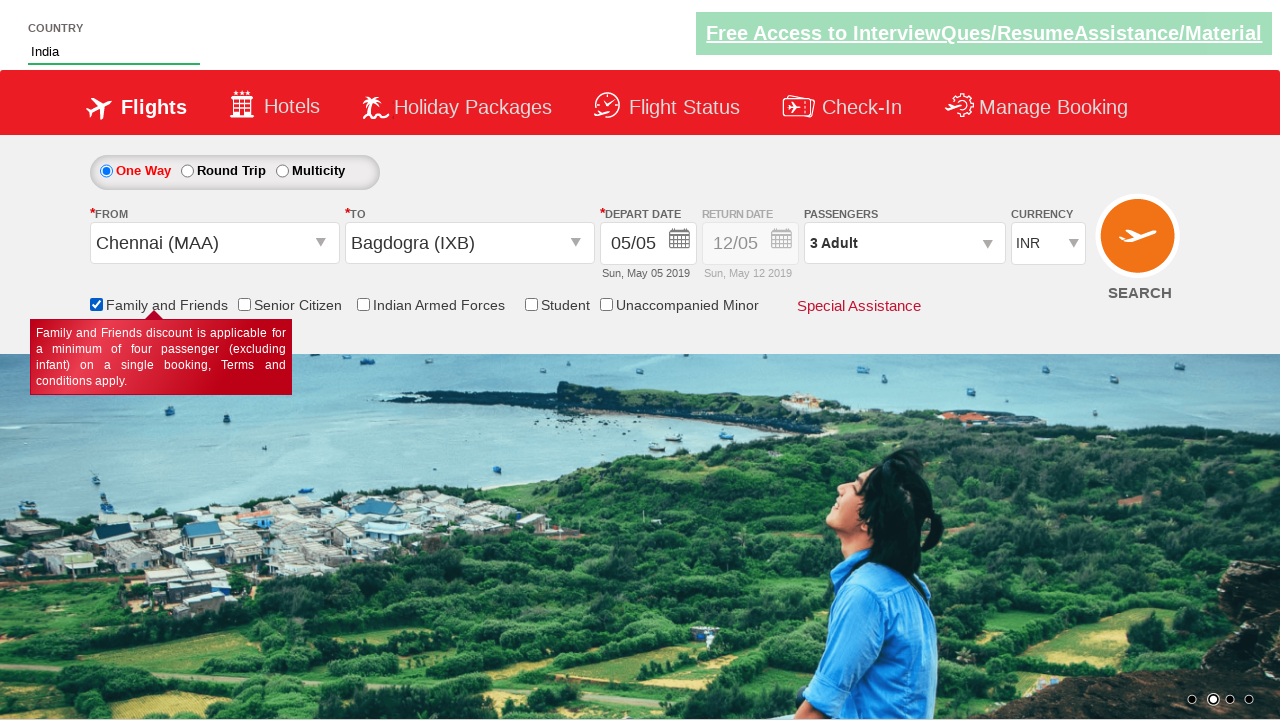

Assertion passed: 6 checkboxes found as expected
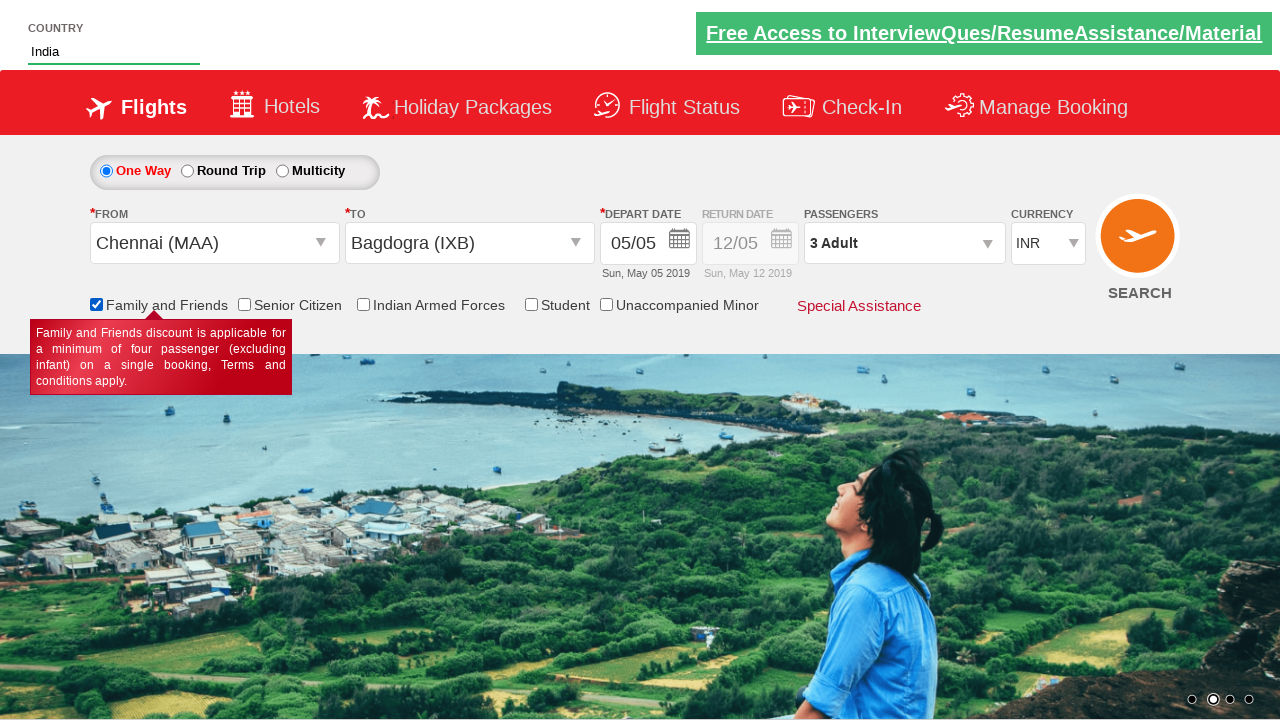

Clicked Round Trip radio button at (234, 170) on xpath=//*[text()='Round Trip']
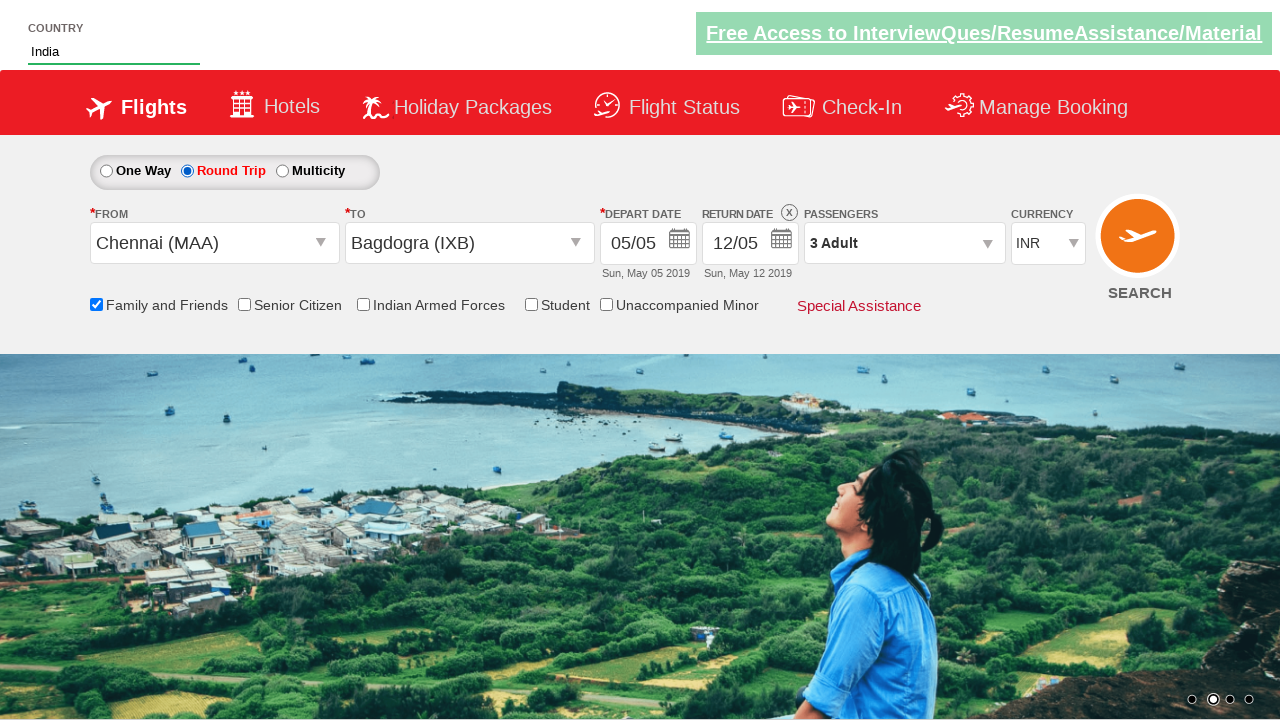

Clicked One Way radio button at (146, 170) on xpath=//*[text()='One Way']
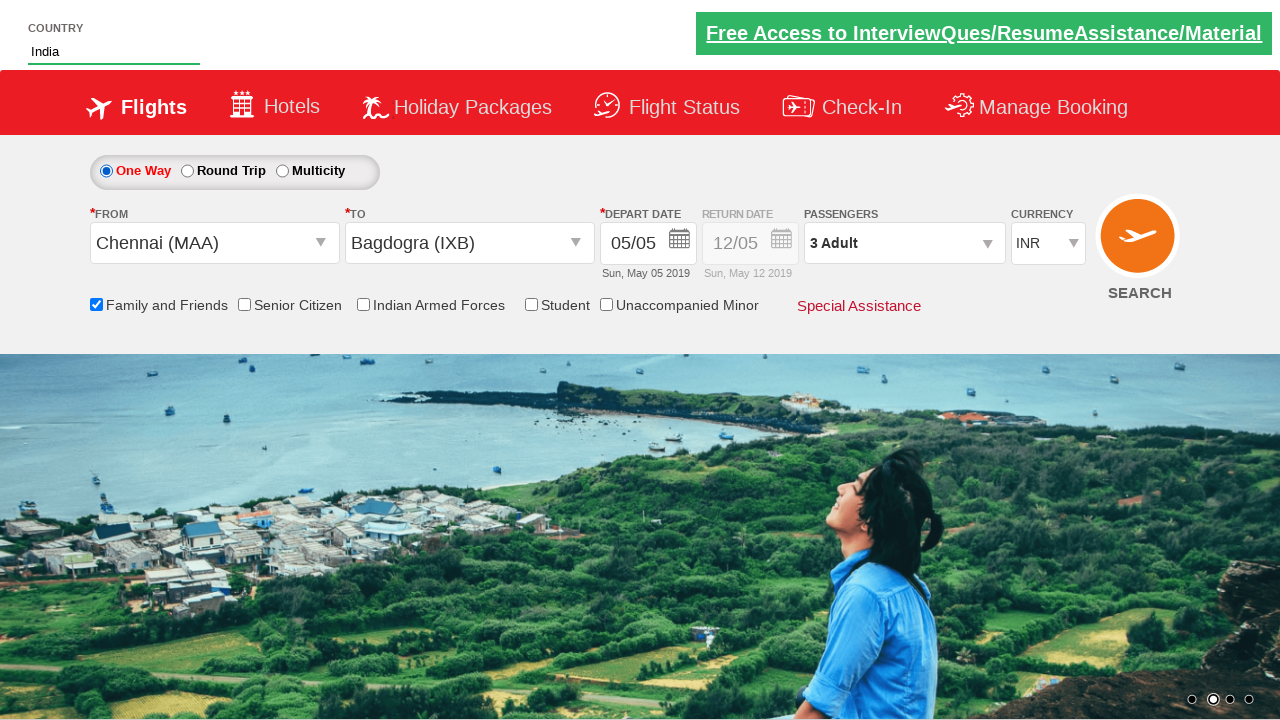

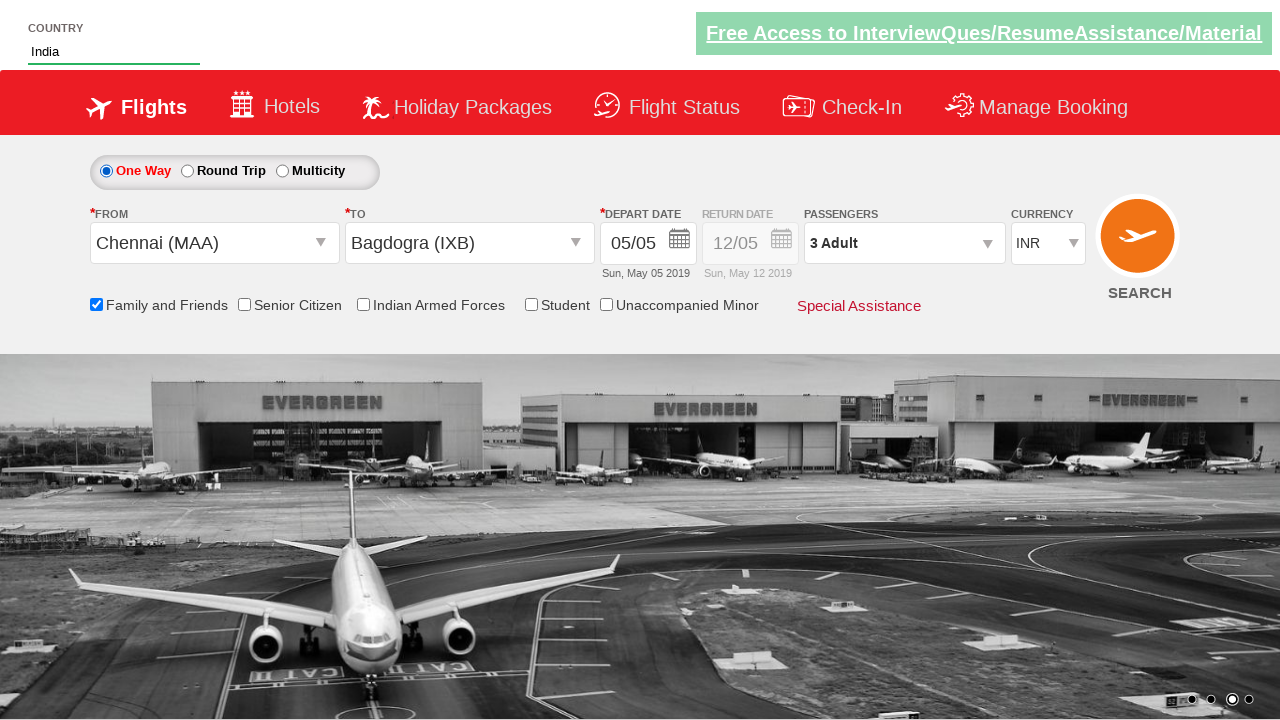